Tests marking all todo items as completed using the toggle all checkbox

Starting URL: https://demo.playwright.dev/todomvc

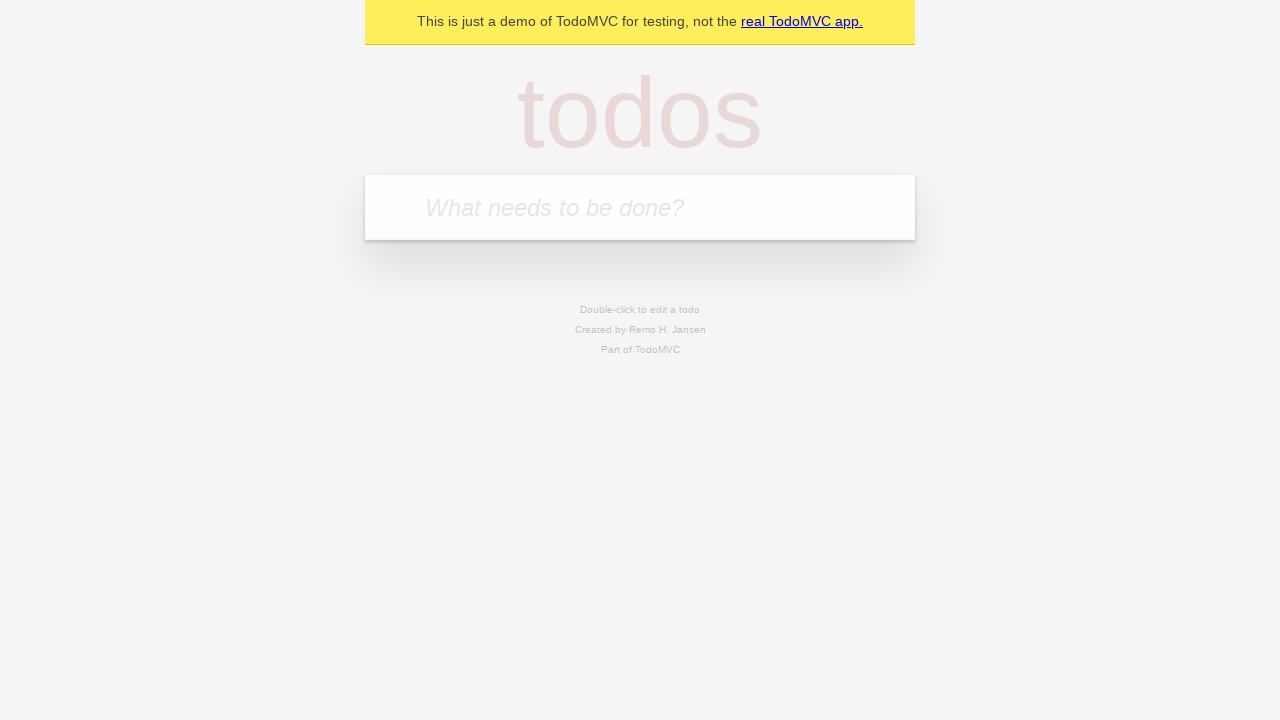

Filled todo input with 'buy some cheese' on internal:attr=[placeholder="What needs to be done?"i]
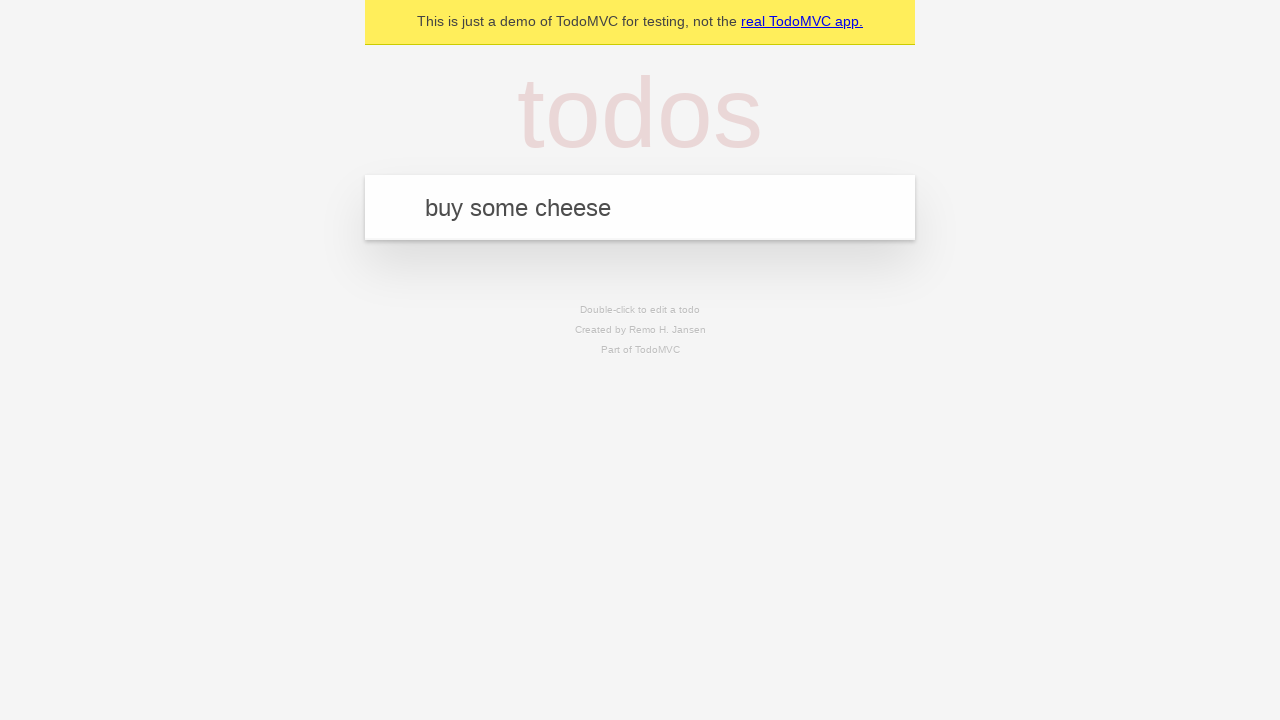

Pressed Enter to create todo 'buy some cheese' on internal:attr=[placeholder="What needs to be done?"i]
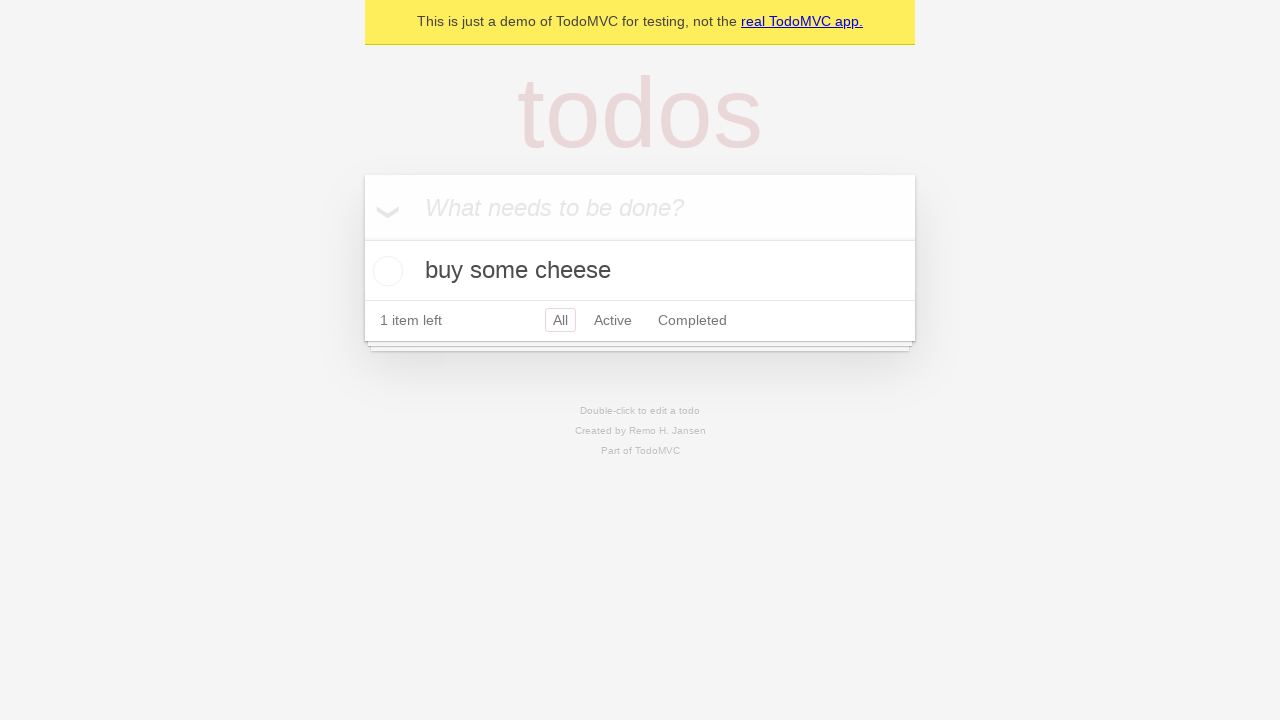

Filled todo input with 'feed the cat' on internal:attr=[placeholder="What needs to be done?"i]
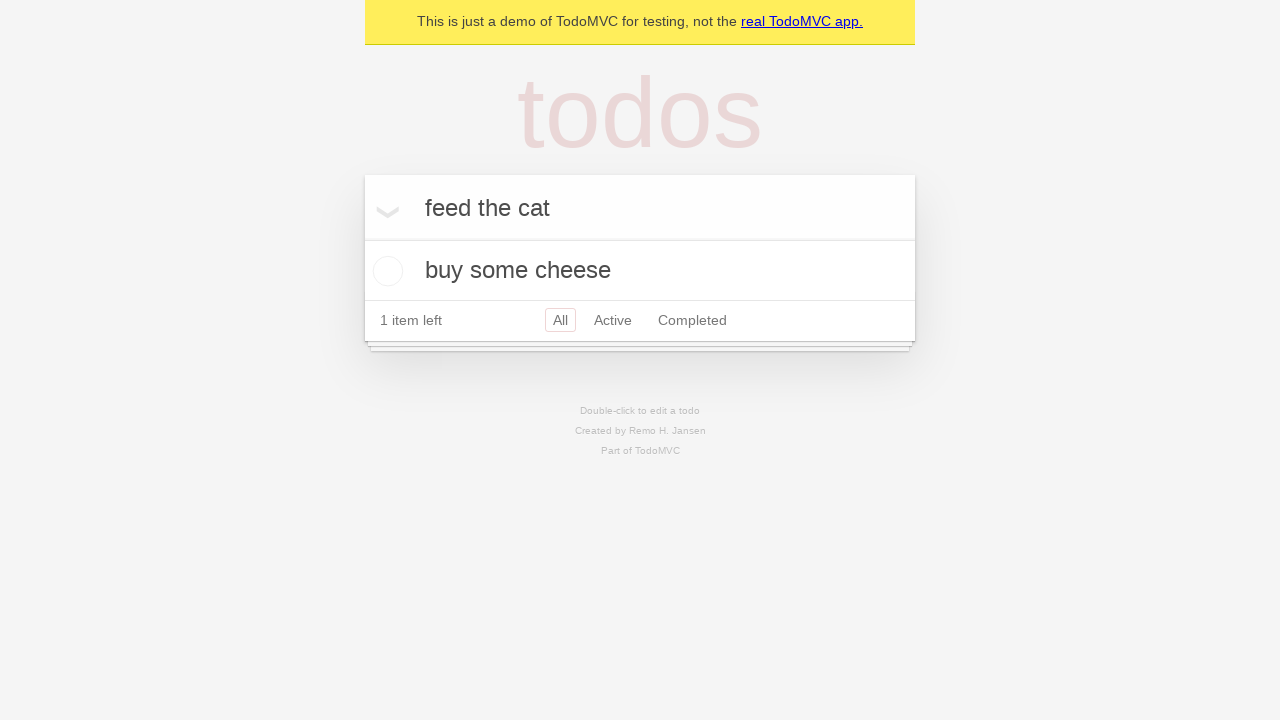

Pressed Enter to create todo 'feed the cat' on internal:attr=[placeholder="What needs to be done?"i]
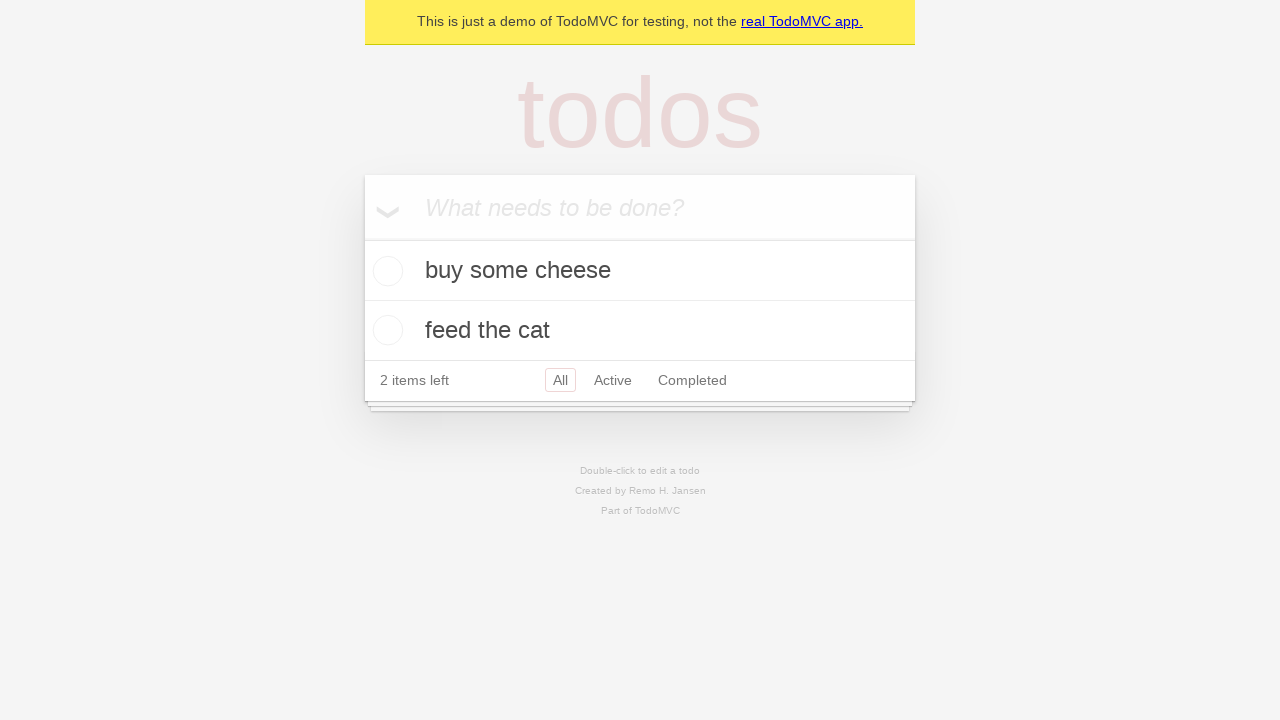

Filled todo input with 'book a doctors appointment' on internal:attr=[placeholder="What needs to be done?"i]
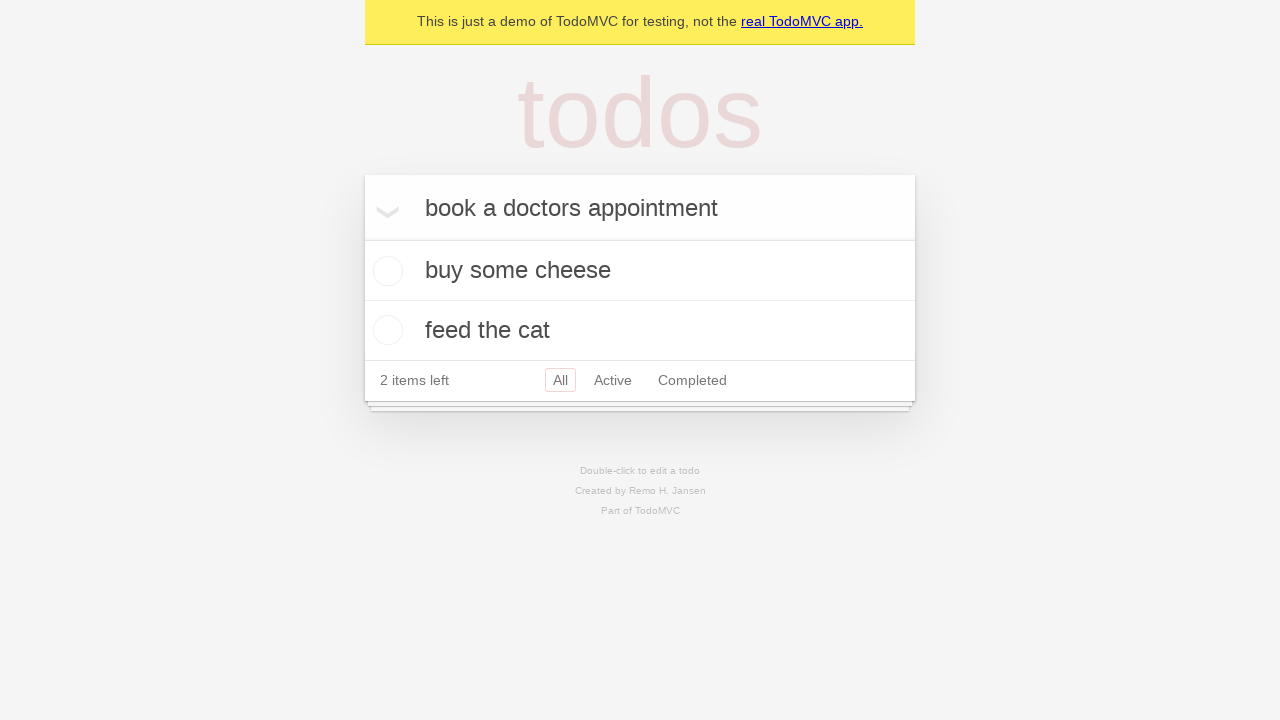

Pressed Enter to create todo 'book a doctors appointment' on internal:attr=[placeholder="What needs to be done?"i]
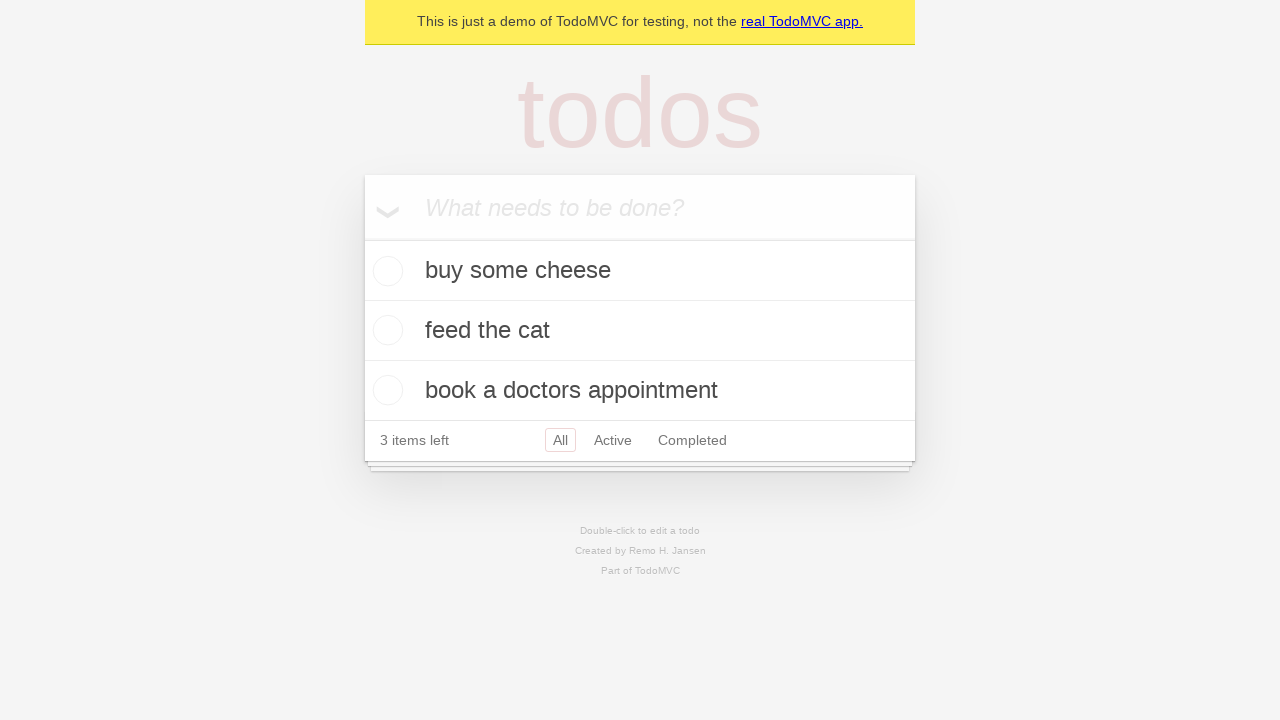

All 3 todos have been created in localStorage
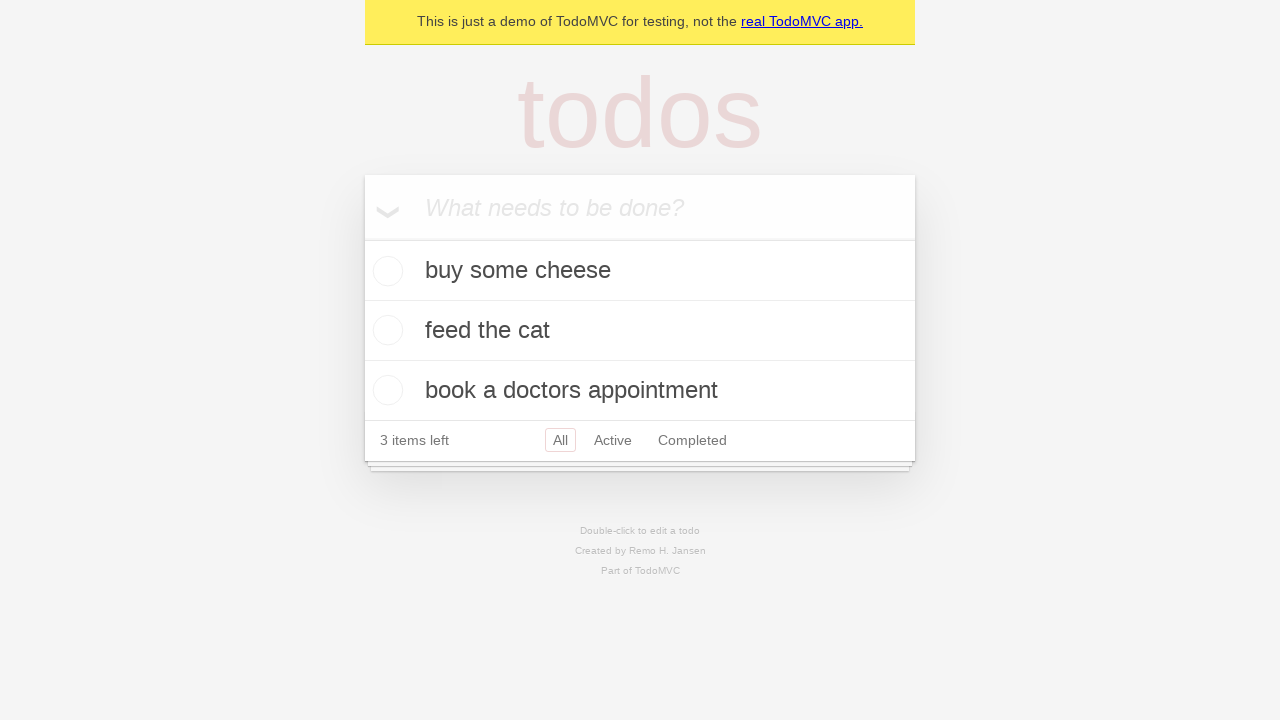

Clicked 'Mark all as complete' checkbox at (362, 238) on internal:label="Mark all as complete"i
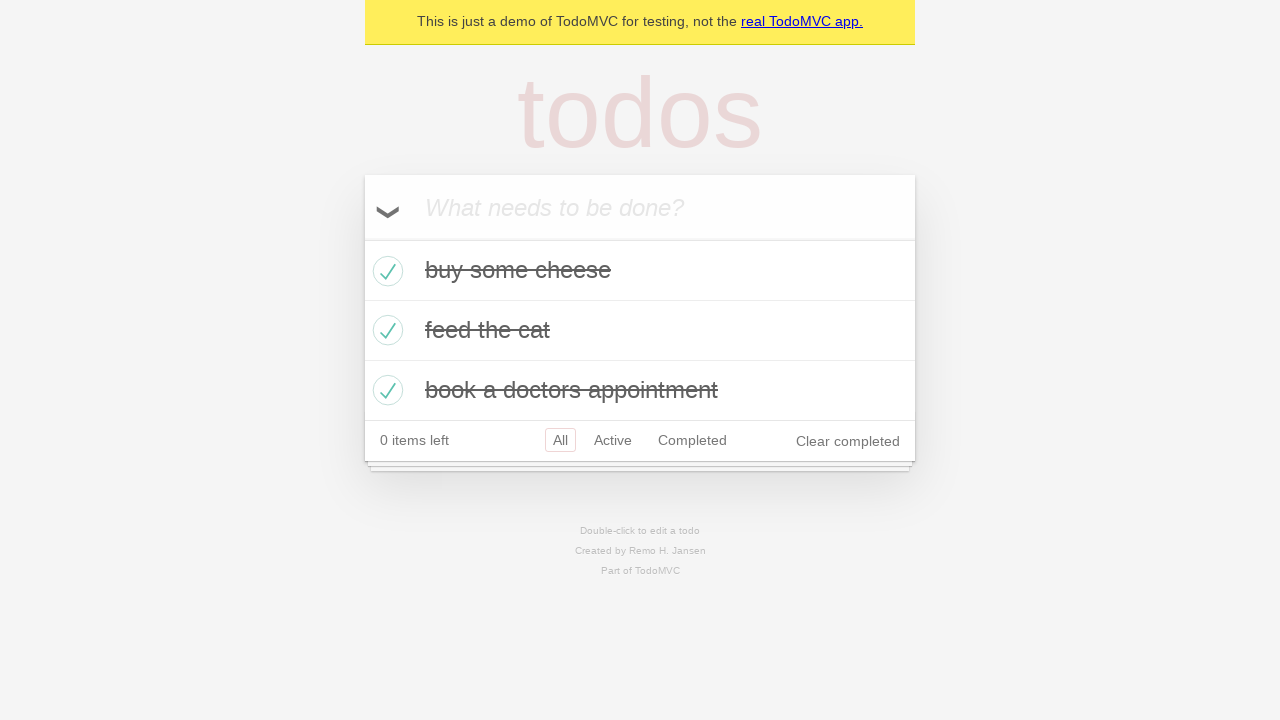

All 3 todos are now marked as completed
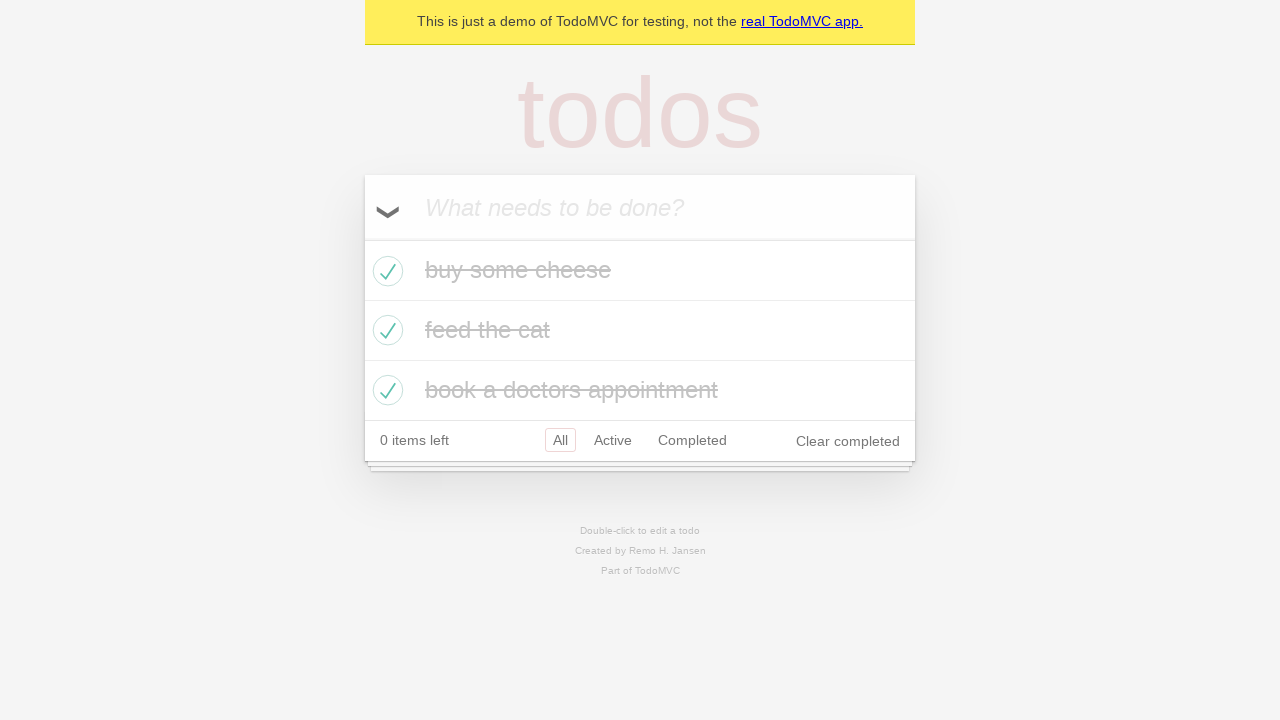

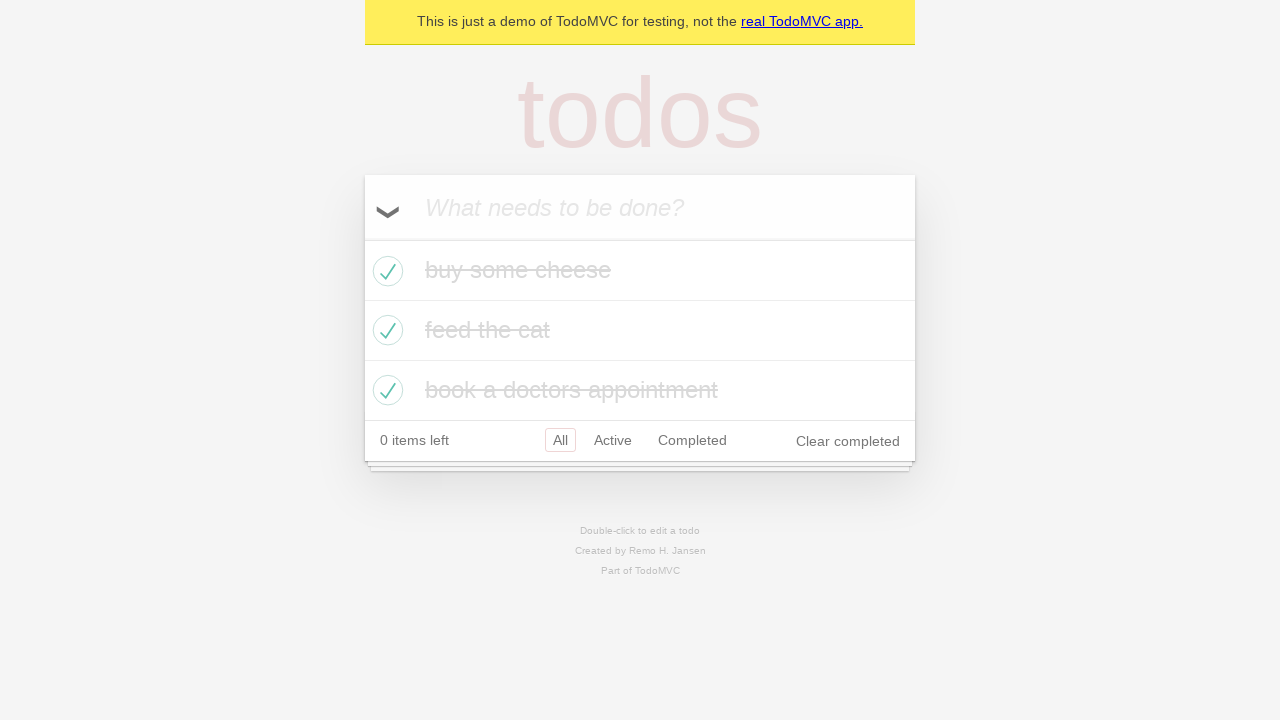